Opens the Spotify homepage and maximizes the browser window. The test itself performs no additional actions beyond the initial page load.

Starting URL: https://open.spotify.com/

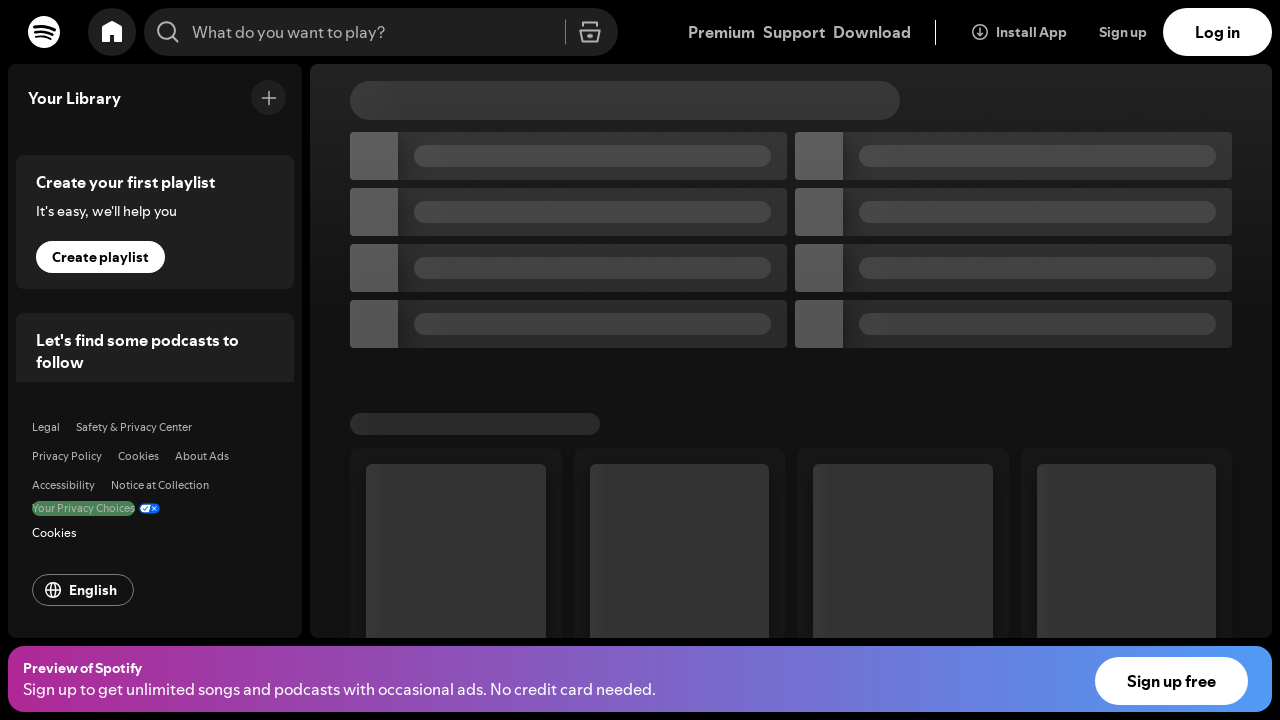

Spotify homepage loaded (DOM content ready)
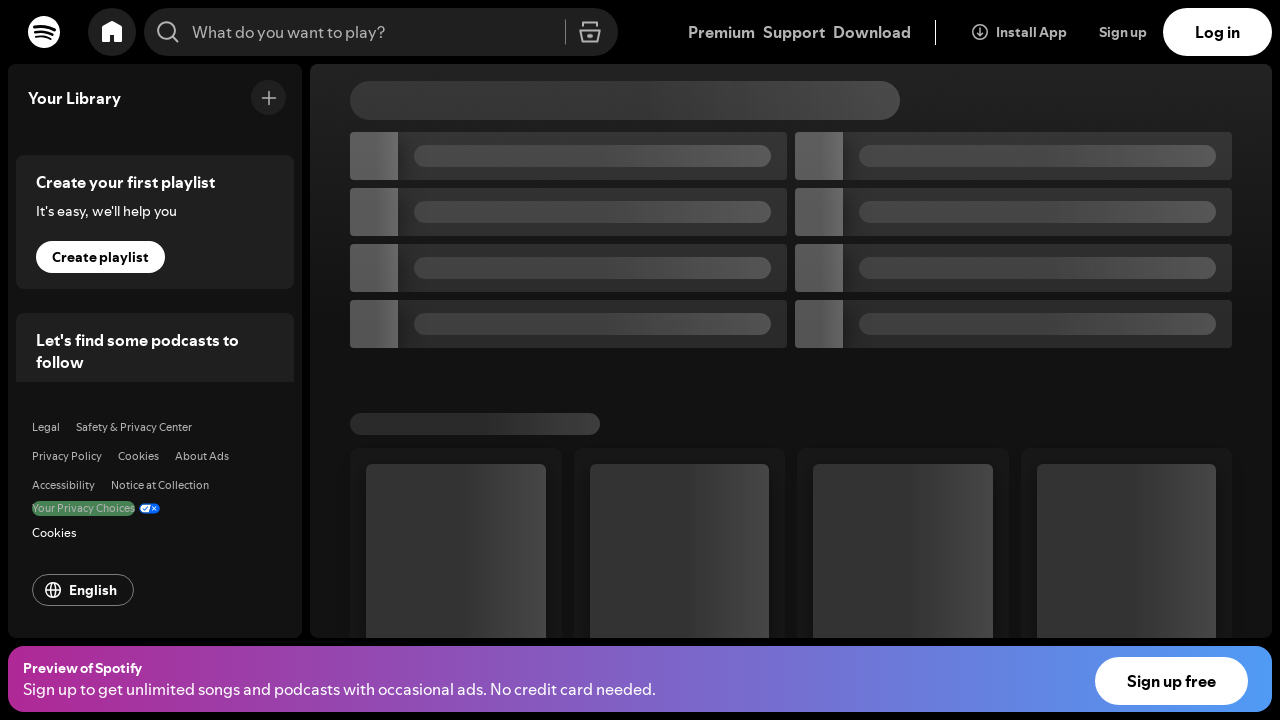

Browser window maximized
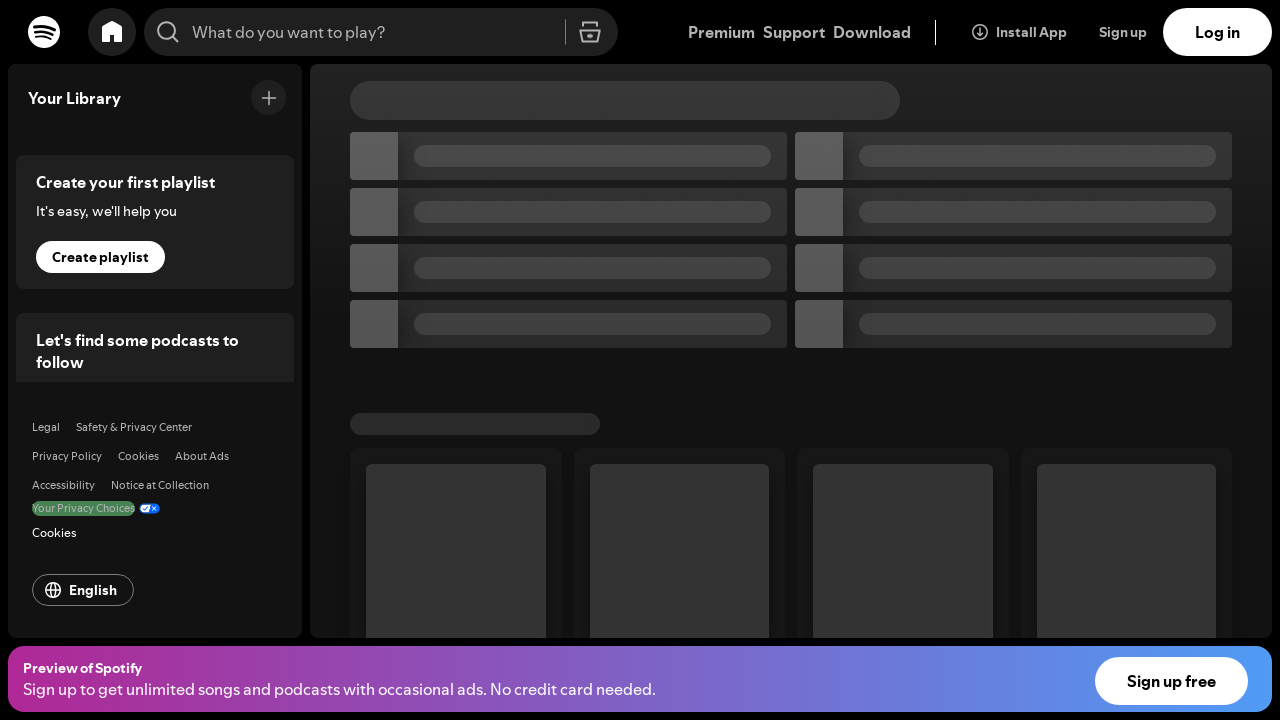

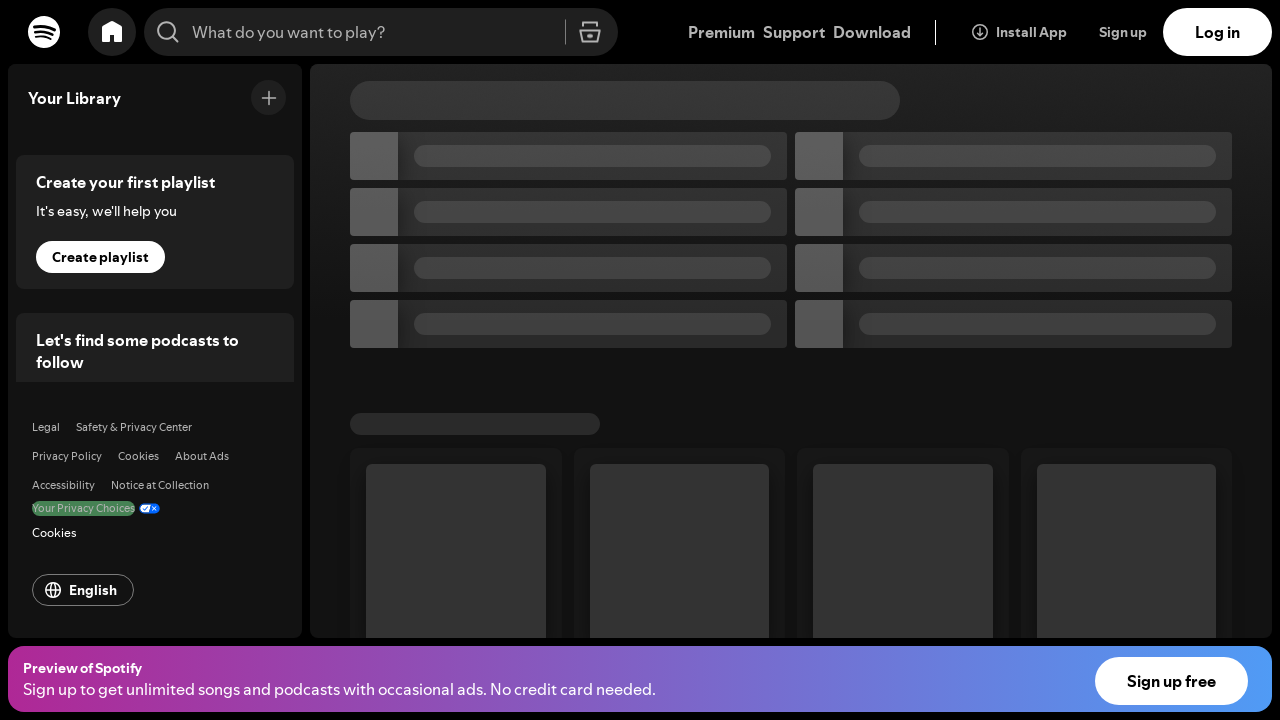